Tests the TodoMVC application by filling in a new todo item in the input field

Starting URL: https://demo.playwright.dev/todomvc/#/

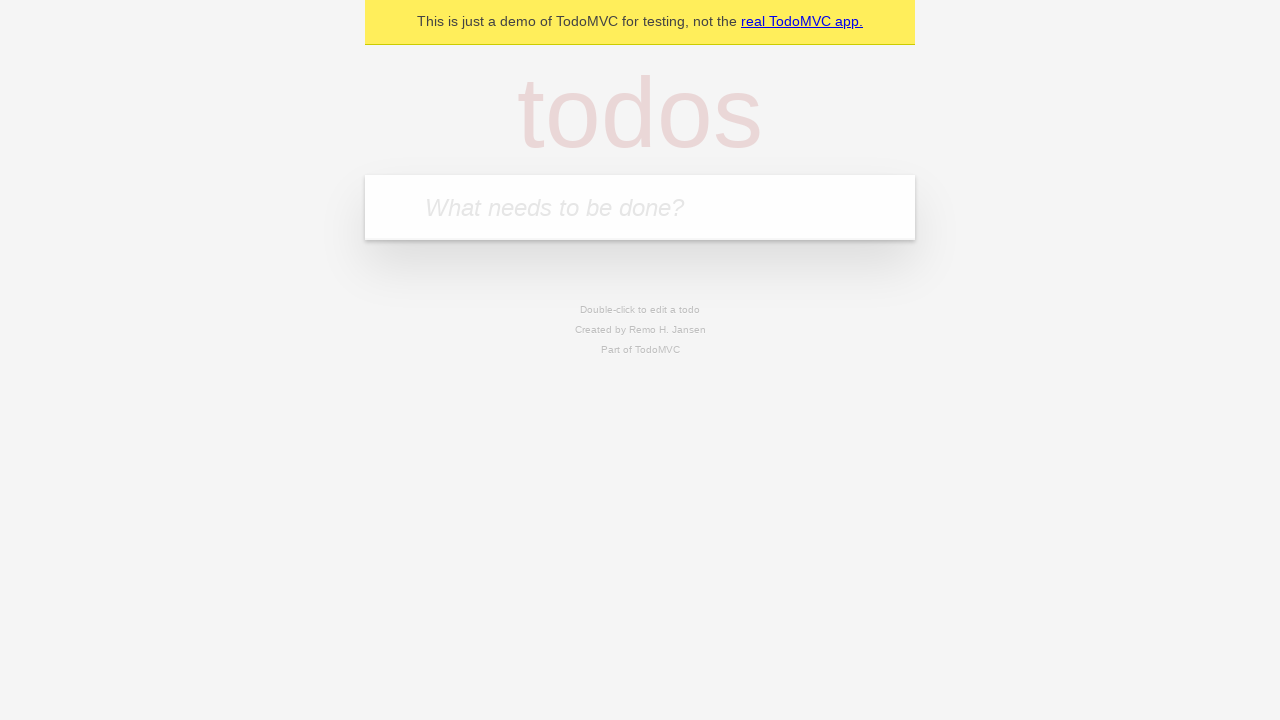

Filled new todo input field with 'Hallo' on xpath=//input[@class='new-todo']
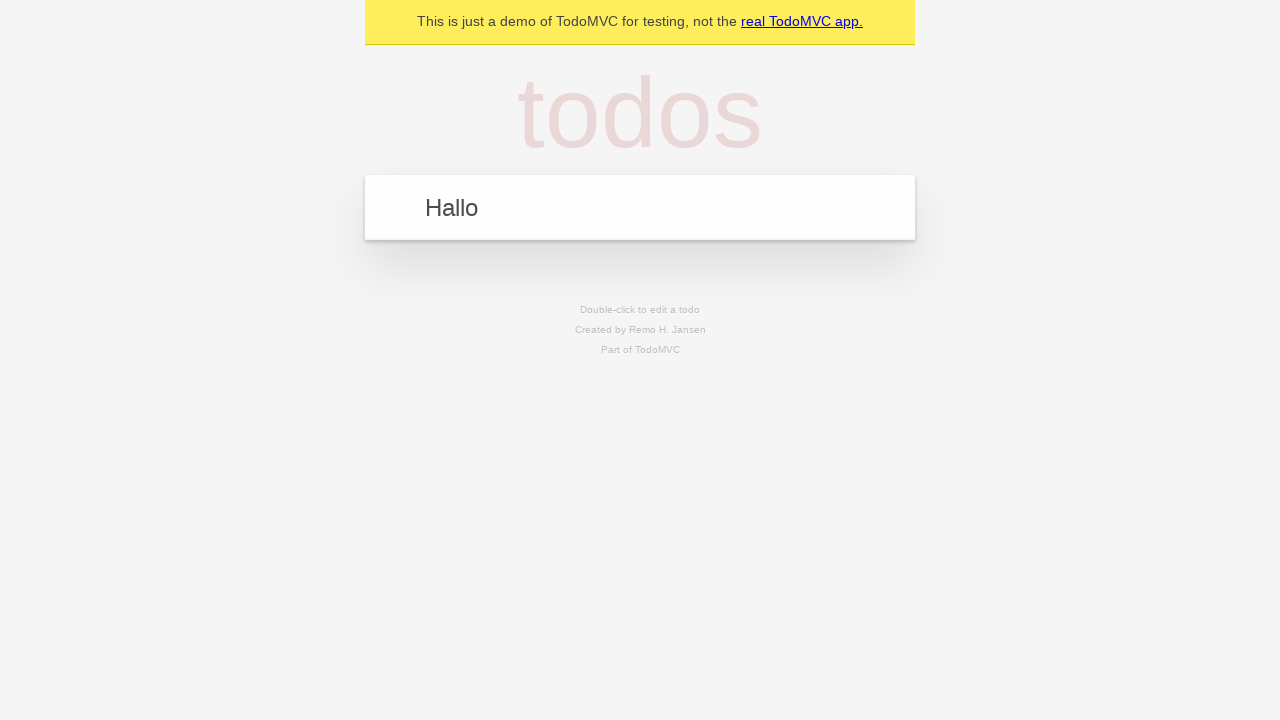

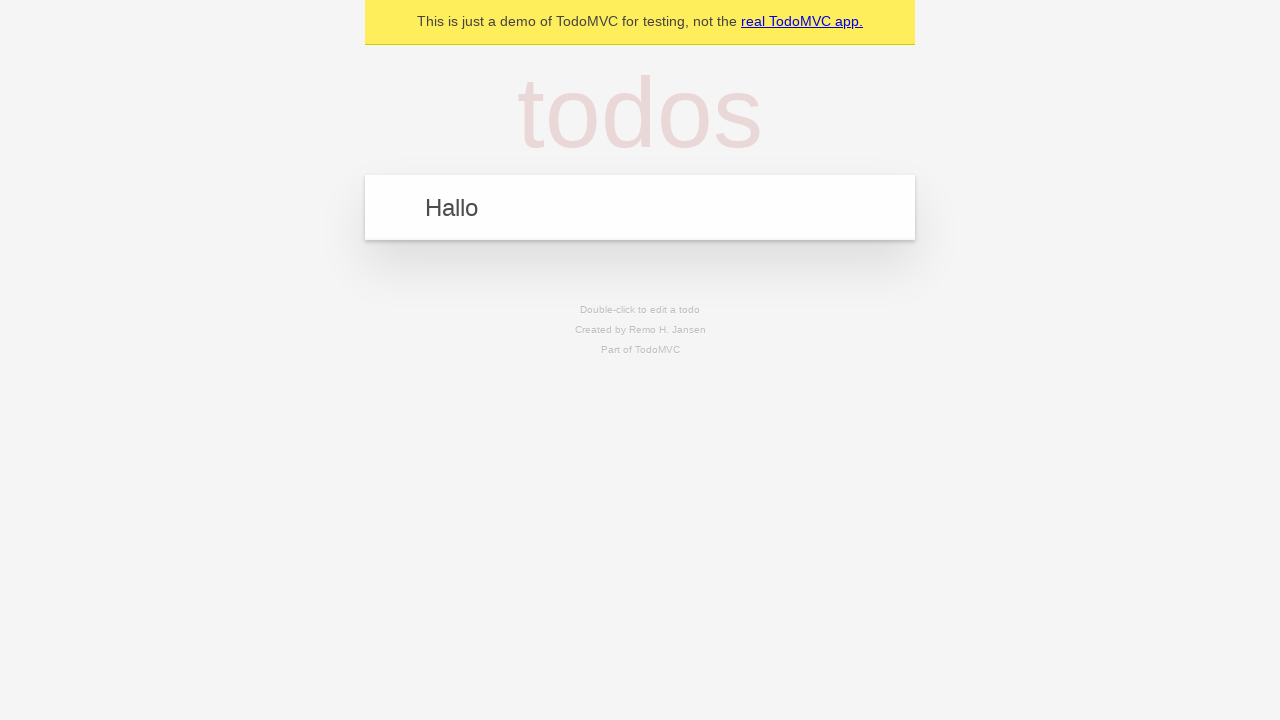